Navigates to NextBaseCRM login page and verifies that the "Log In" button is present with the expected text value

Starting URL: https://login1.nextbasecrm.com/

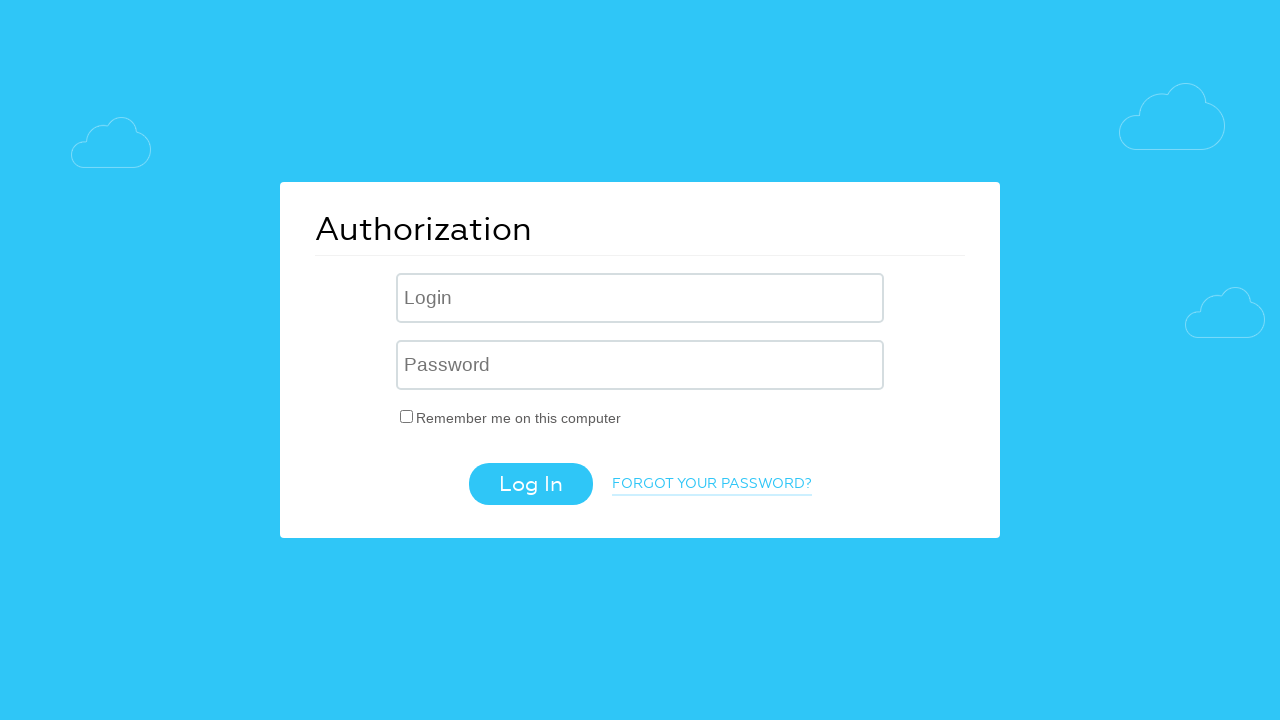

Navigated to NextBaseCRM login page
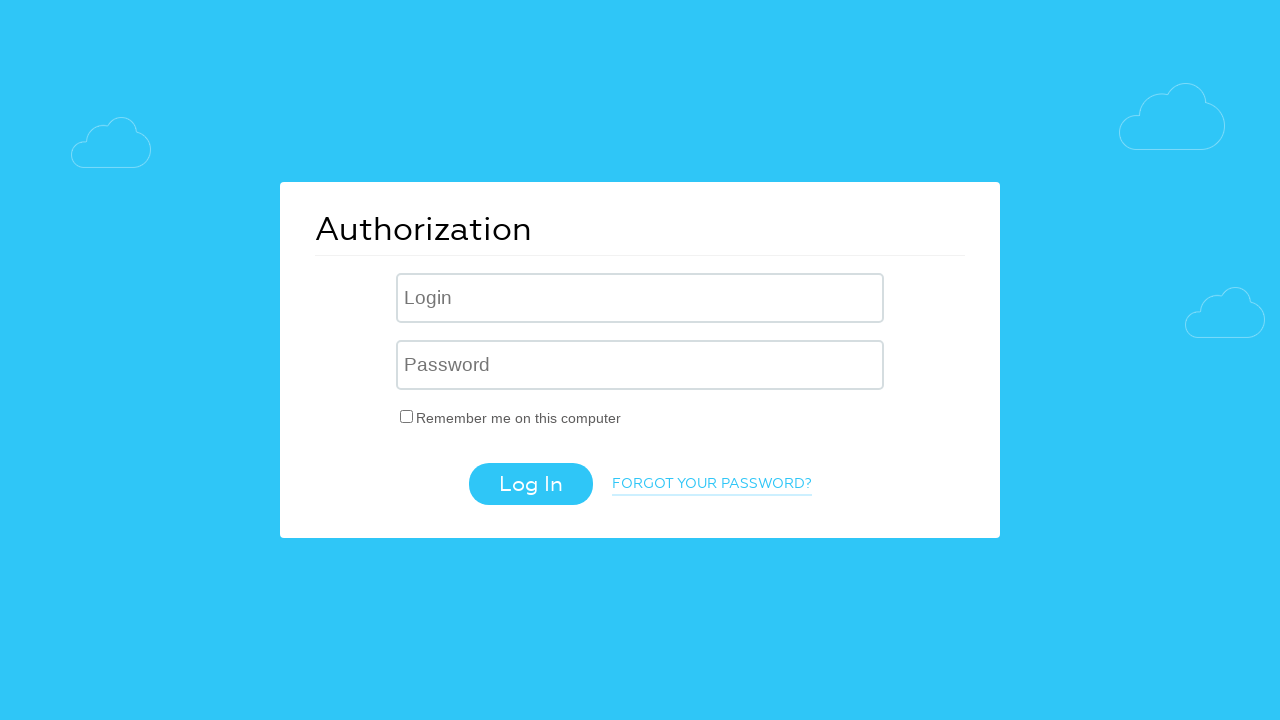

Located Log In button using CSS selector input[value='Log In']
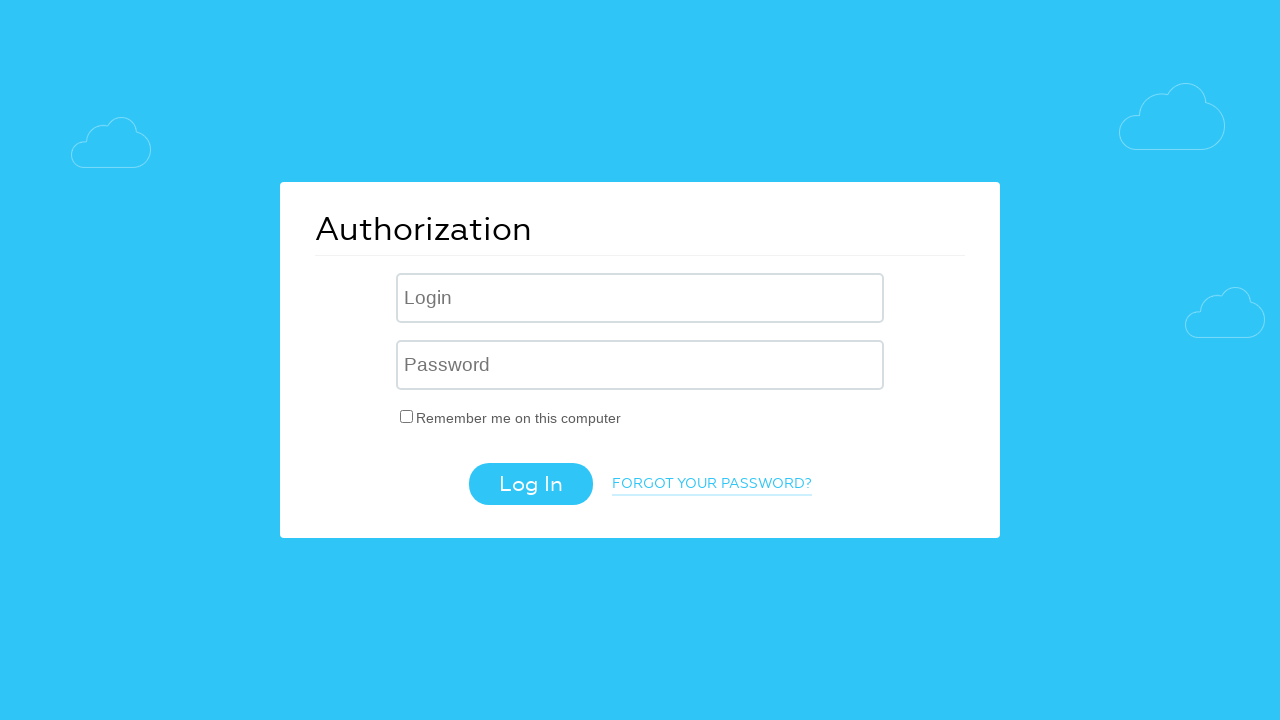

Log In button is now visible and ready
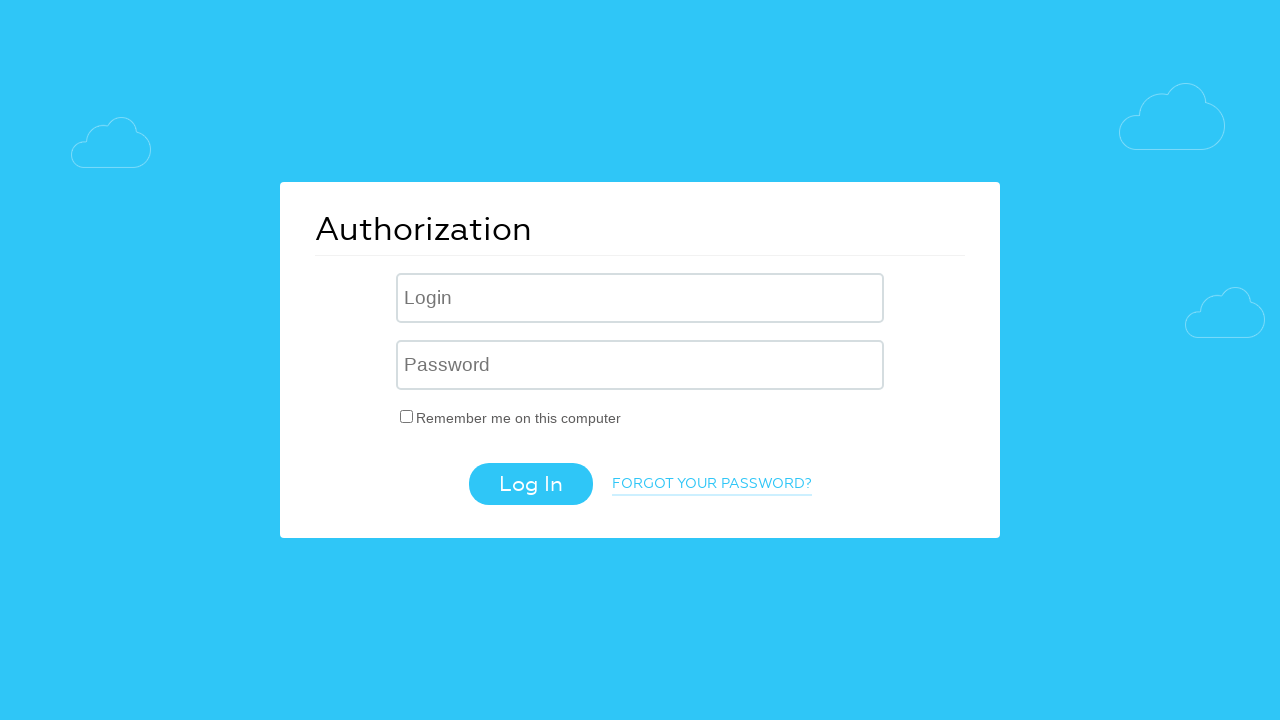

Retrieved 'value' attribute from Log In button
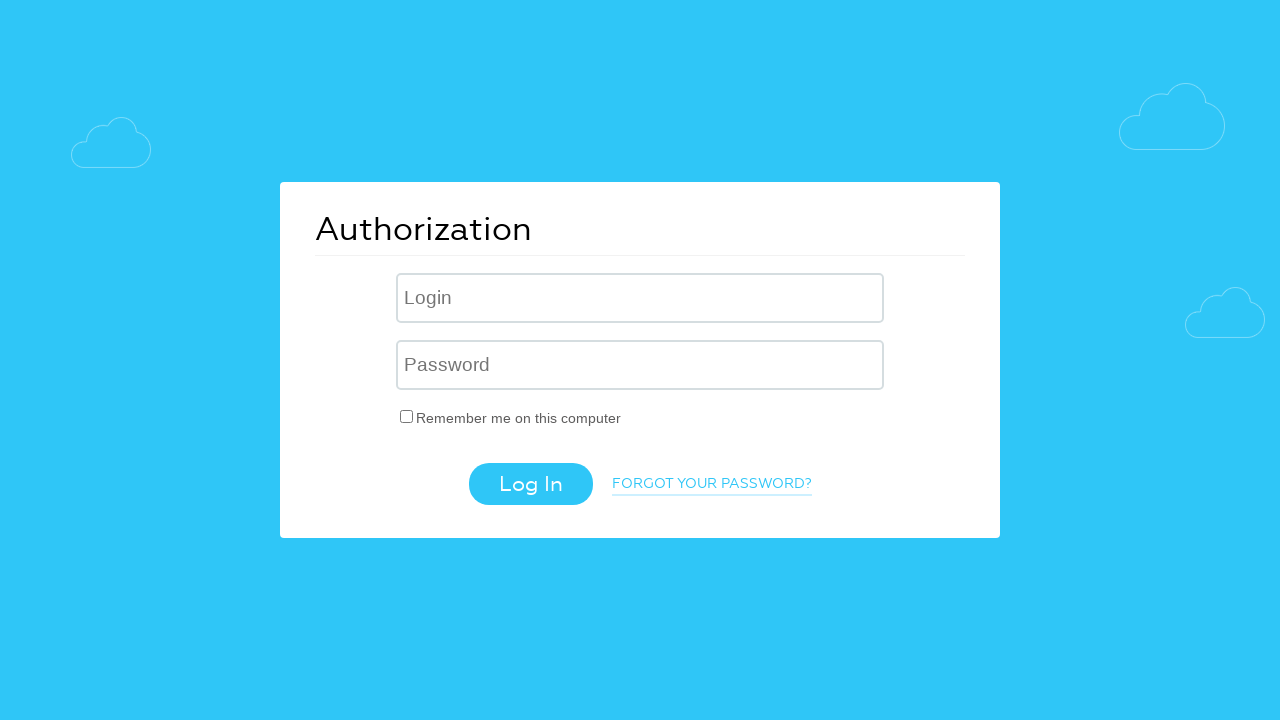

Set expected button text to 'Log In'
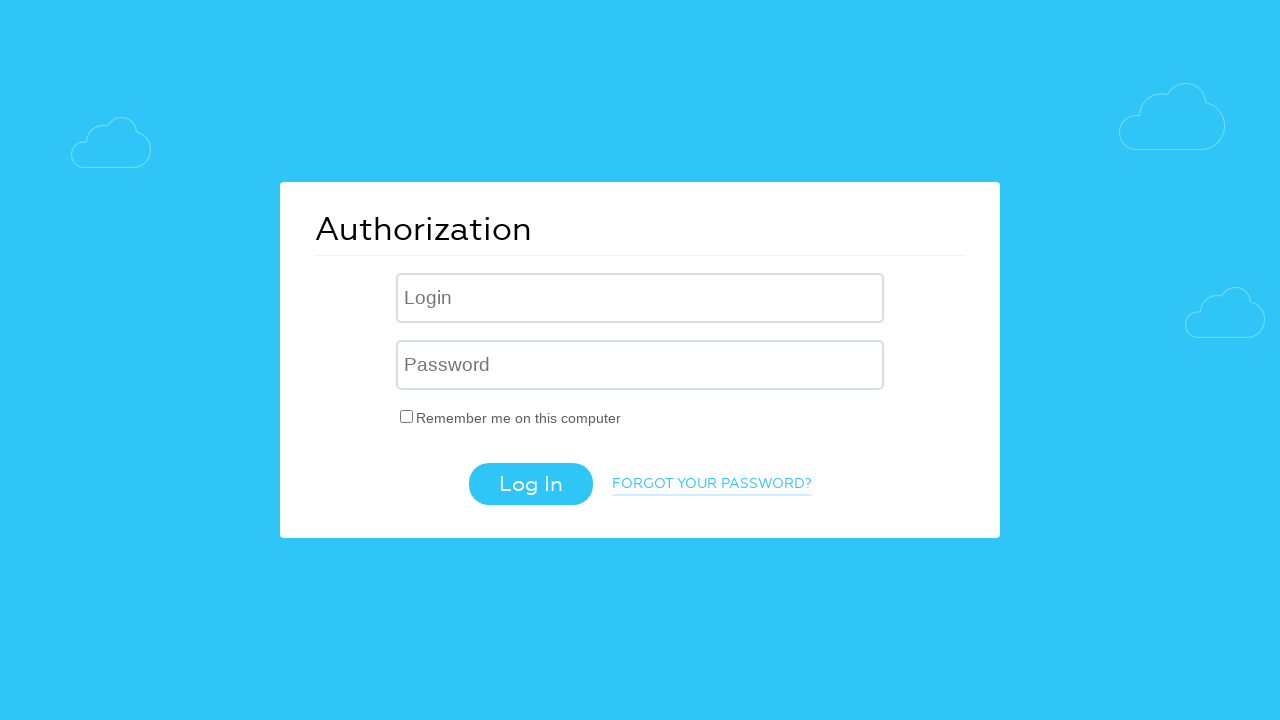

Verified Log In button text matches expected value
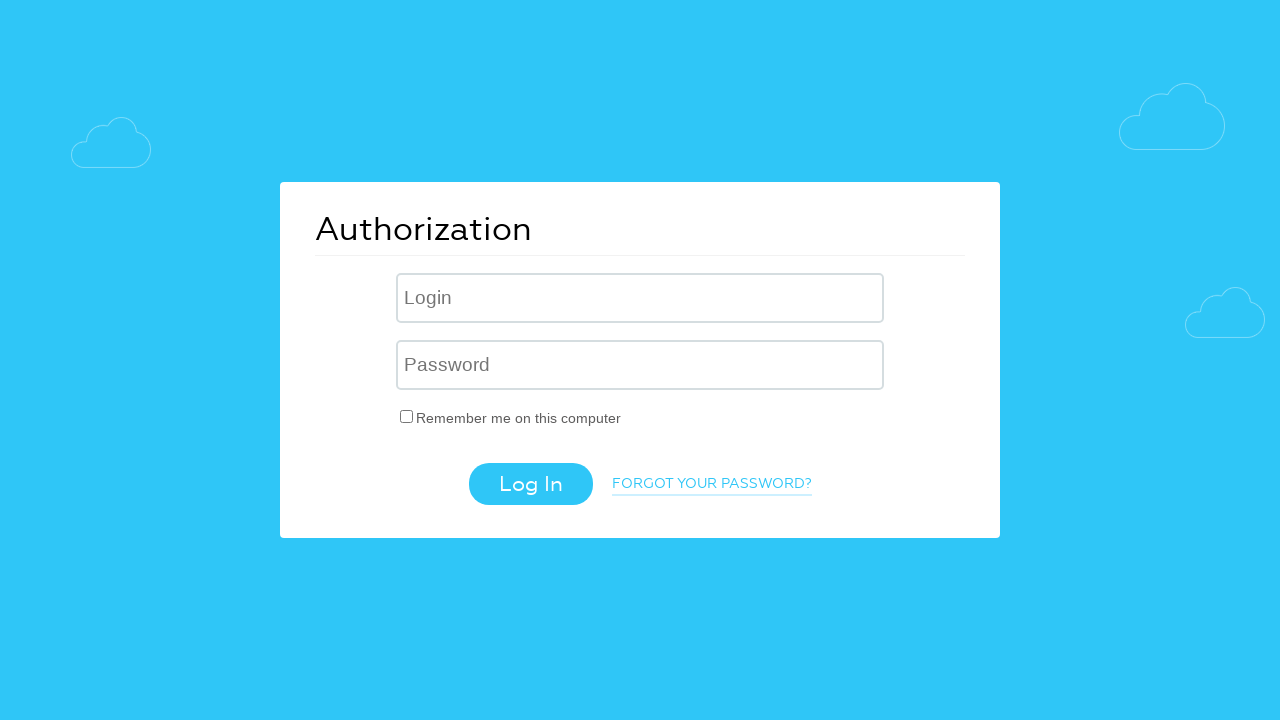

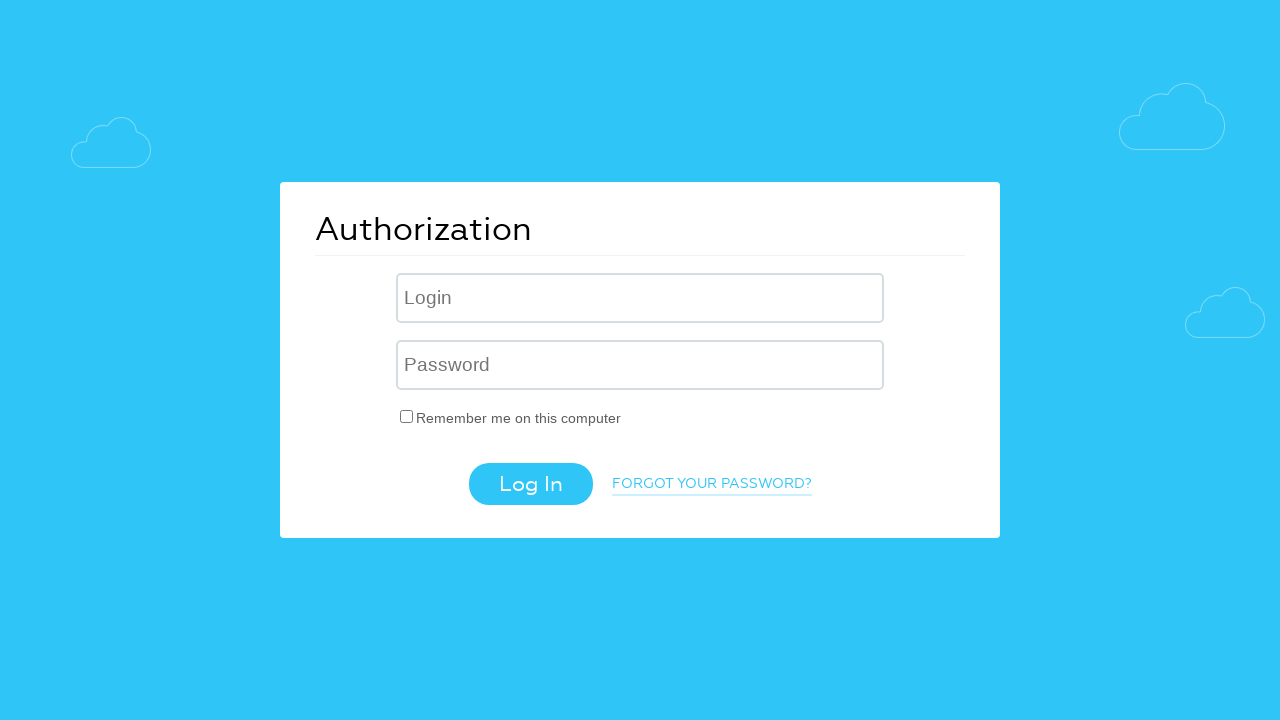